Tests e-commerce cart functionality by selecting a product and verifying it's added to the shopping cart

Starting URL: https://www.bstackdemo.com

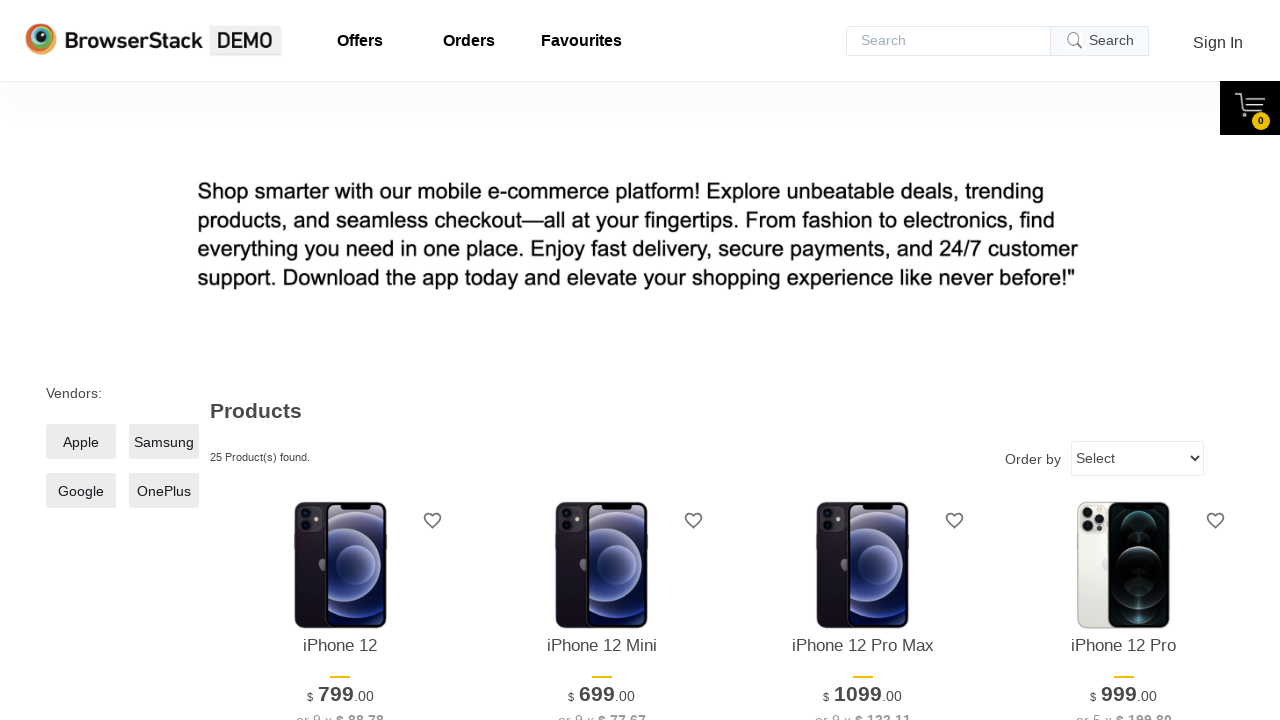

Waited for page to load (2000ms)
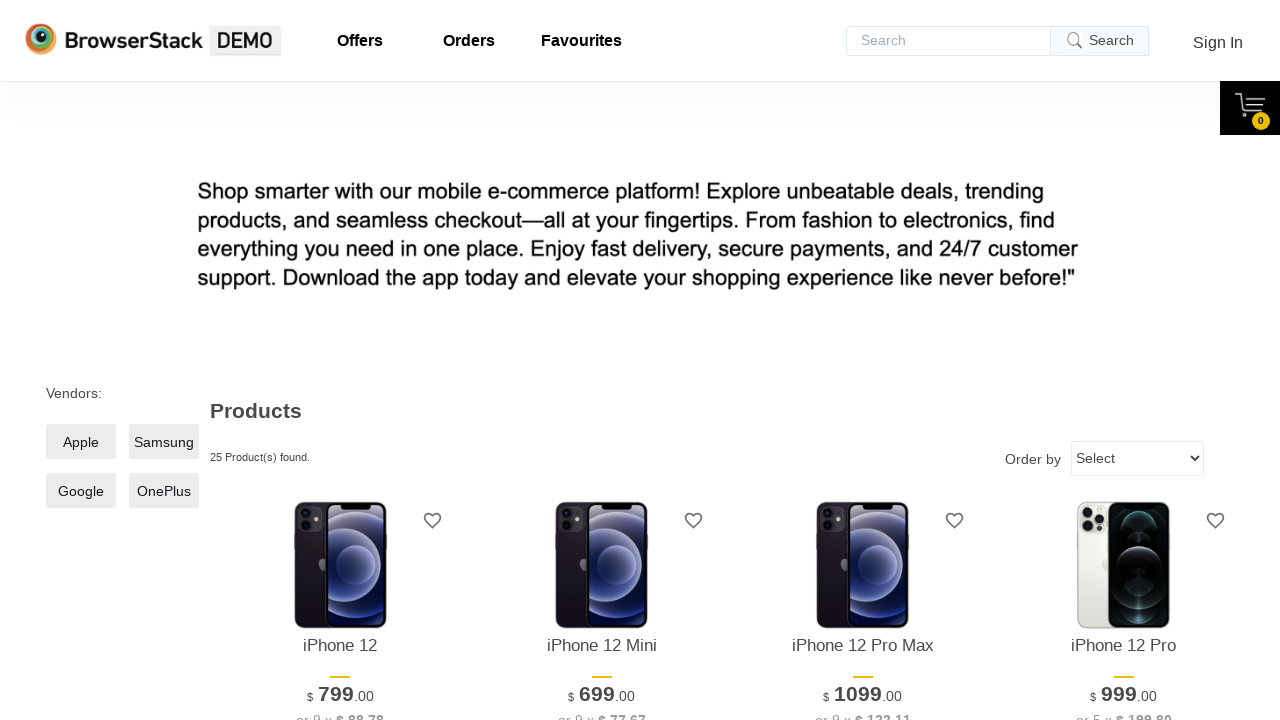

Retrieved product name: iPhone 12 Mini
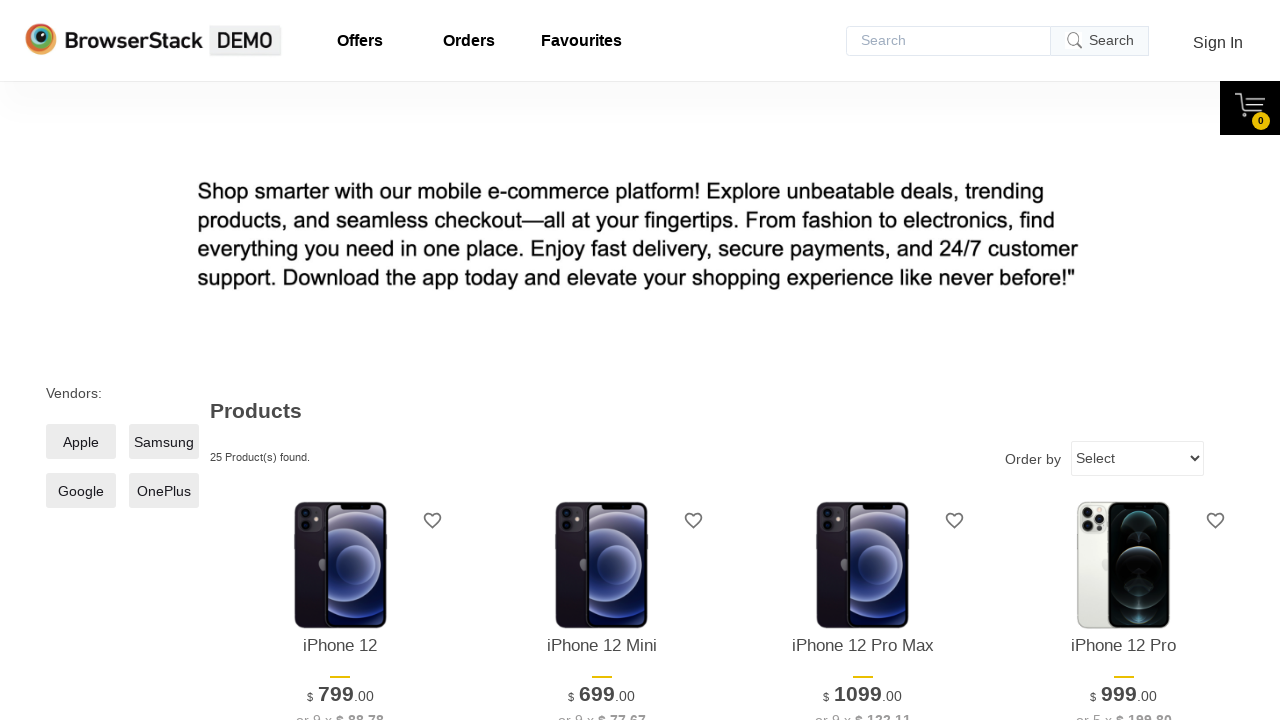

Clicked add to cart button for the selected product at (602, 361) on xpath=//*[@id="2"]/div[4]
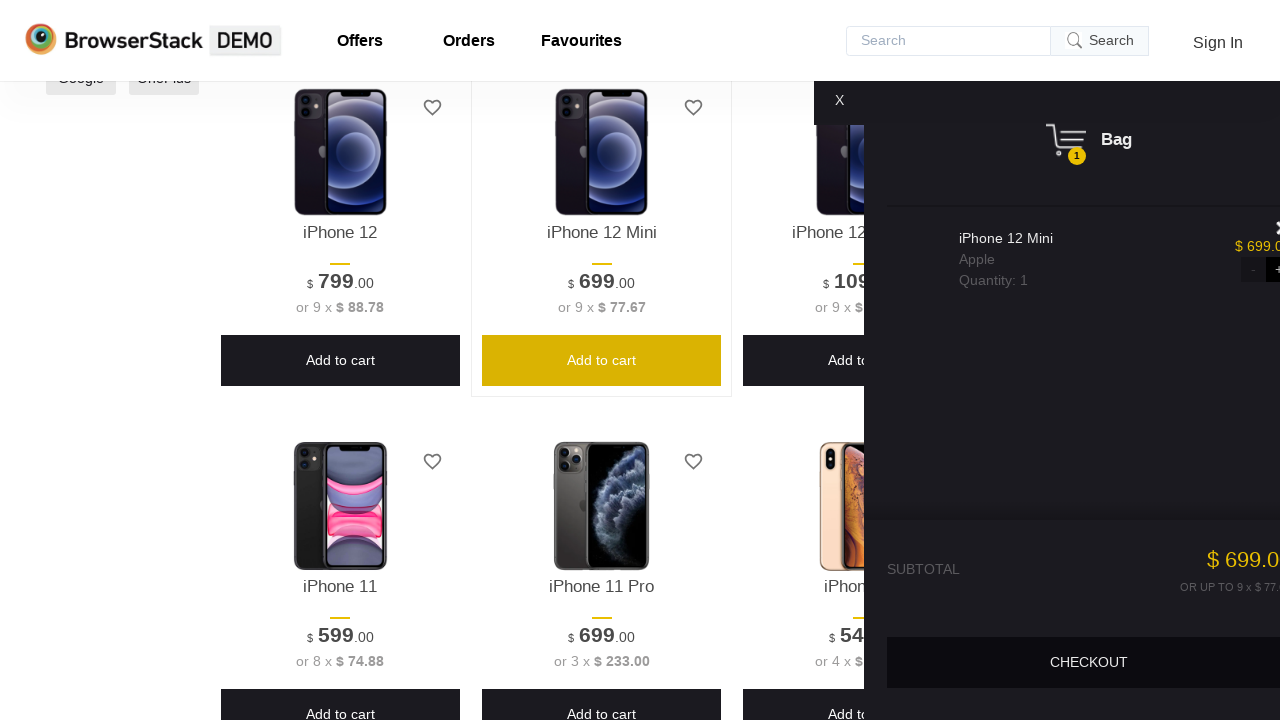

Waited for add to cart action to complete (2000ms)
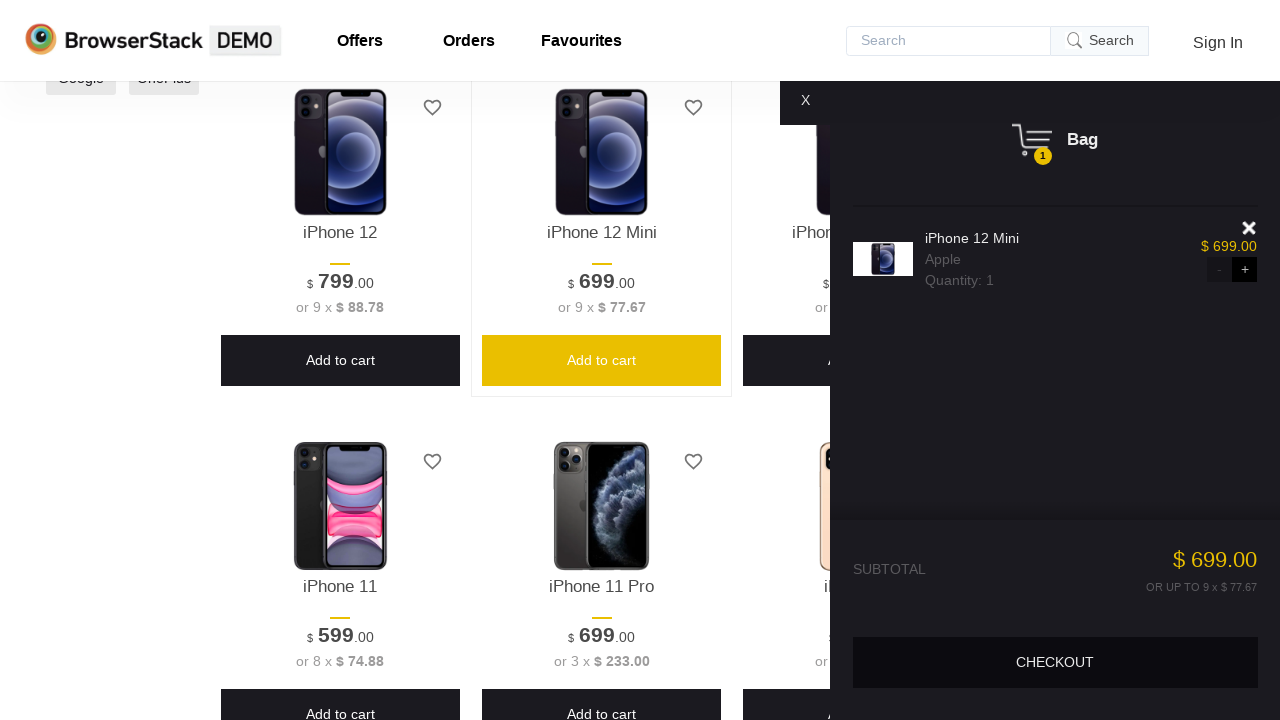

Shopping cart became visible
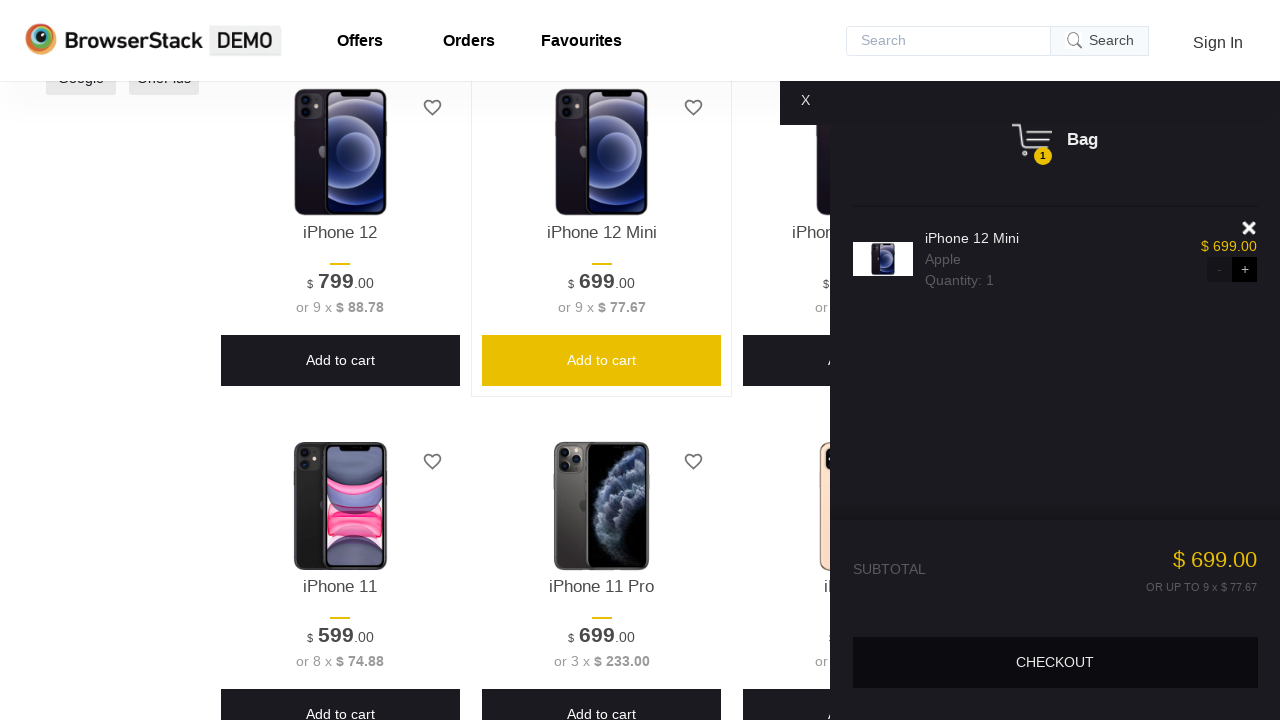

Retrieved product name from cart: iPhone 12 Mini
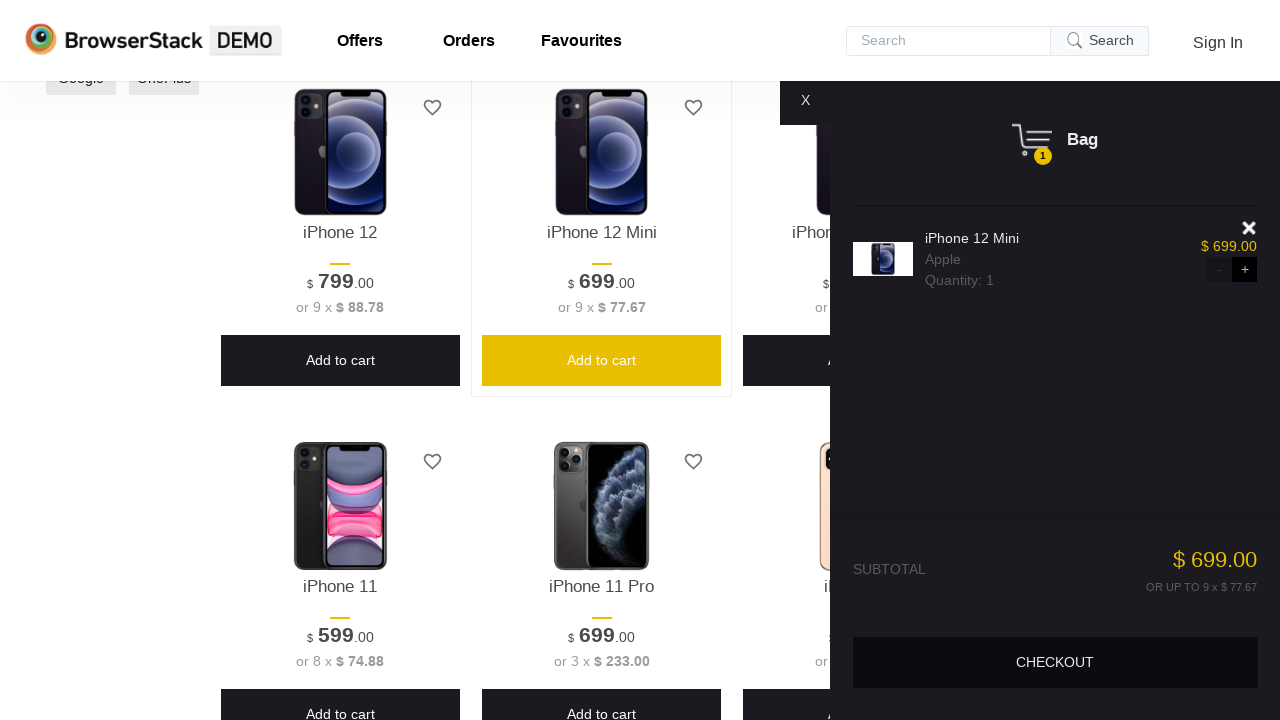

Verified product in cart matches selected product: iPhone 12 Mini
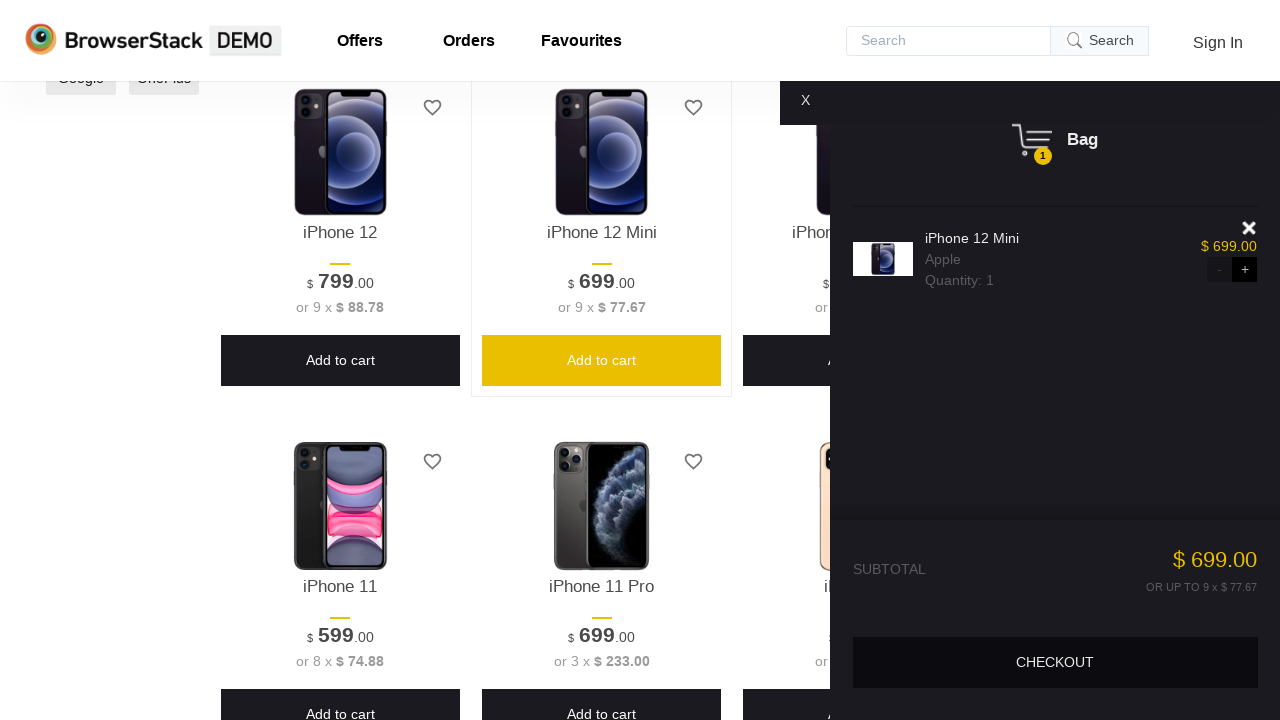

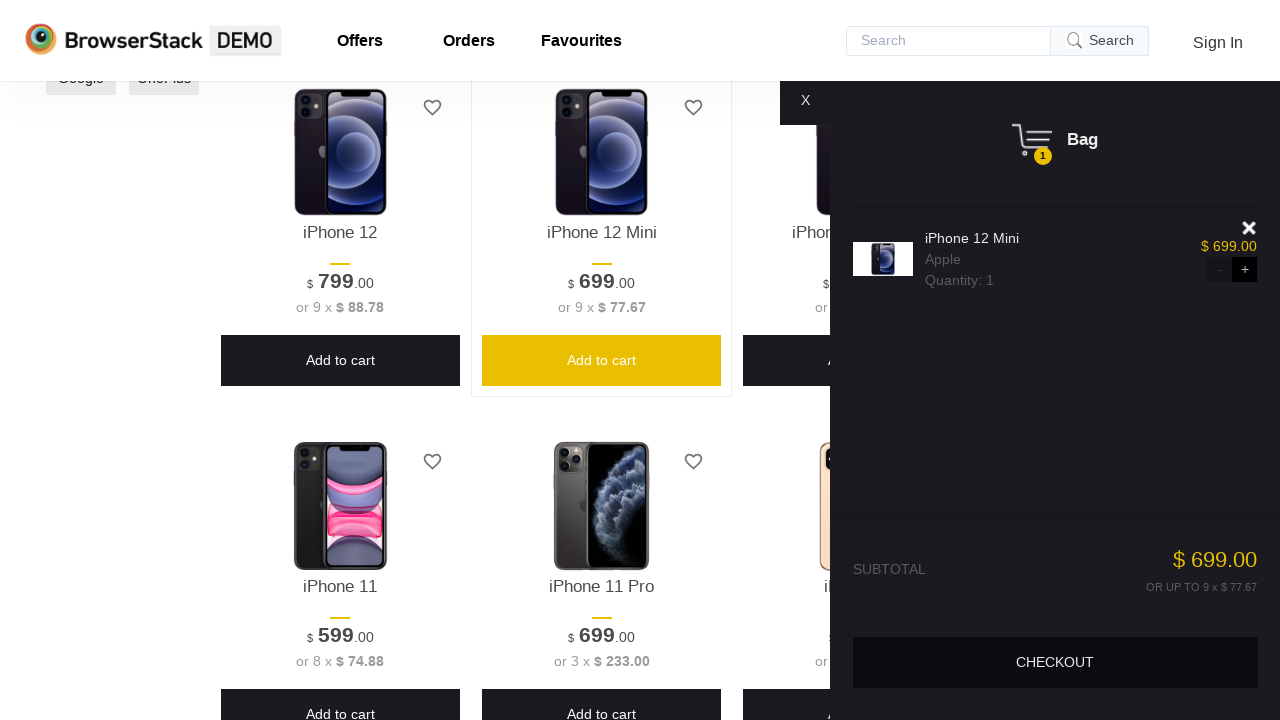